Tests Dynamic Controls page by enabling an input field and typing text into it

Starting URL: https://the-internet.herokuapp.com

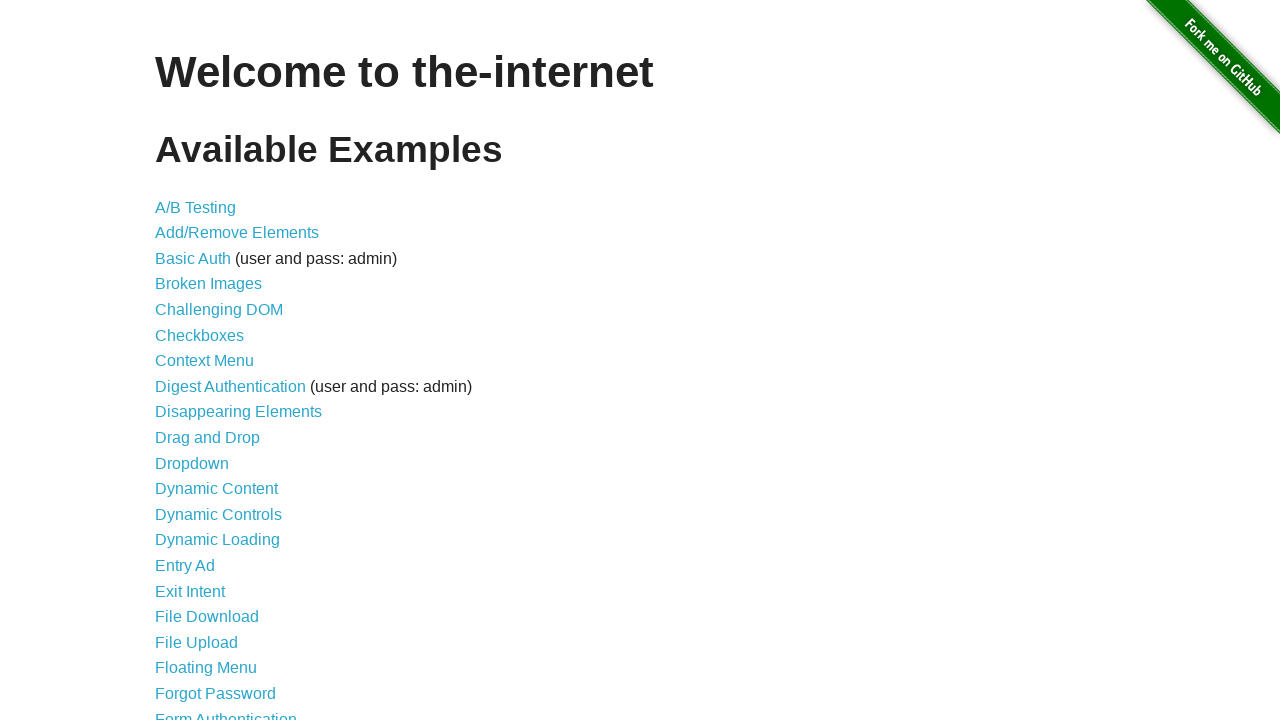

Clicked on Dynamic Controls link at (218, 514) on text=Dynamic Controls
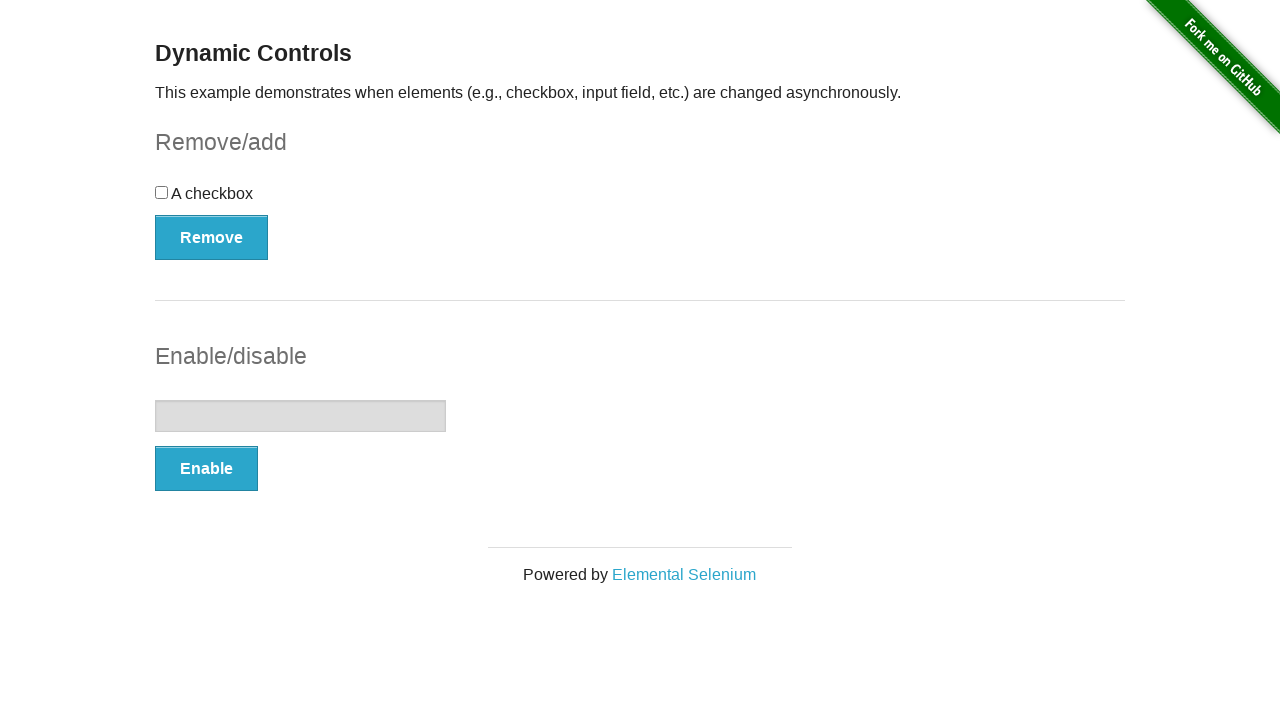

Navigated to Dynamic Controls page
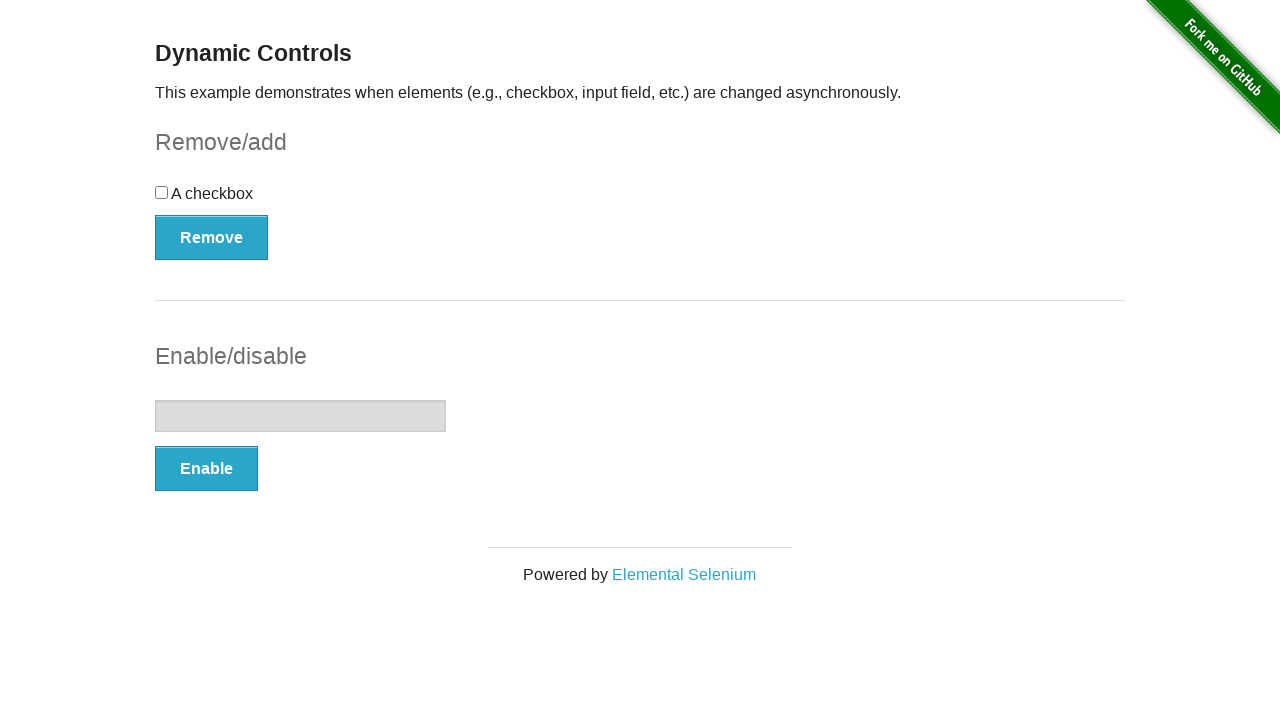

Enable button is now visible
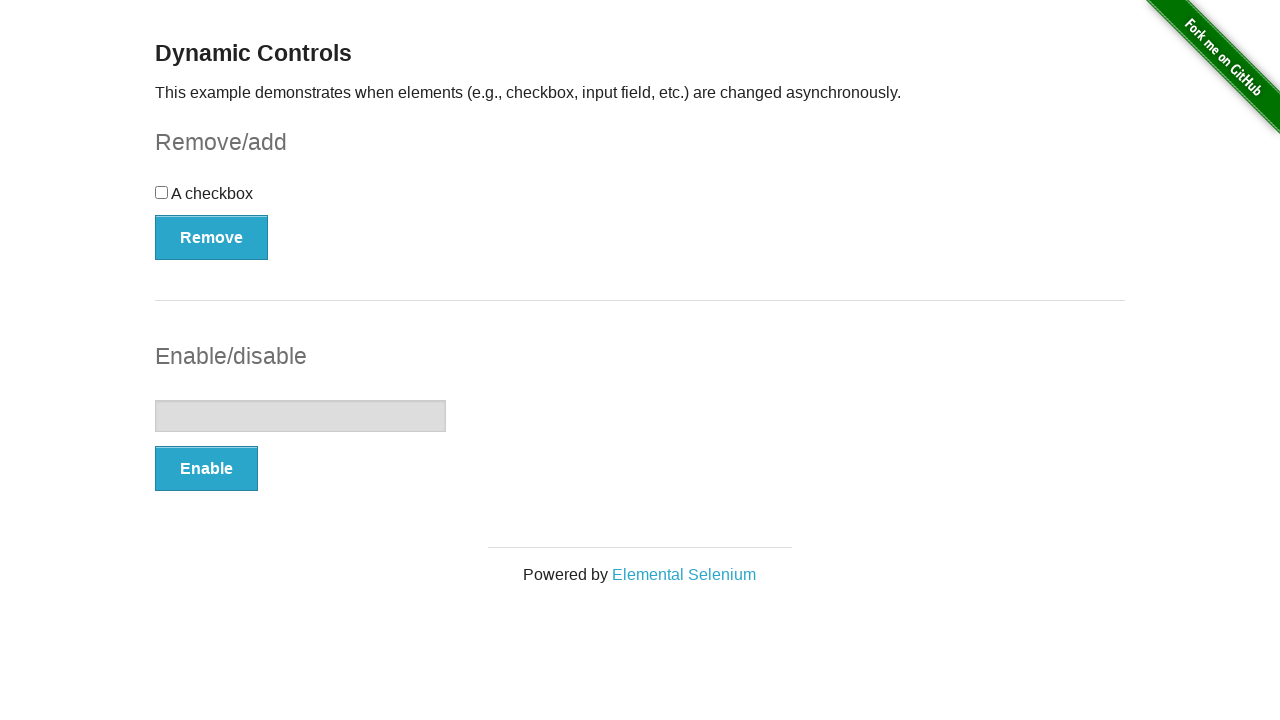

Clicked the Enable button at (206, 469) on xpath=//button[contains(.,'Enable')]
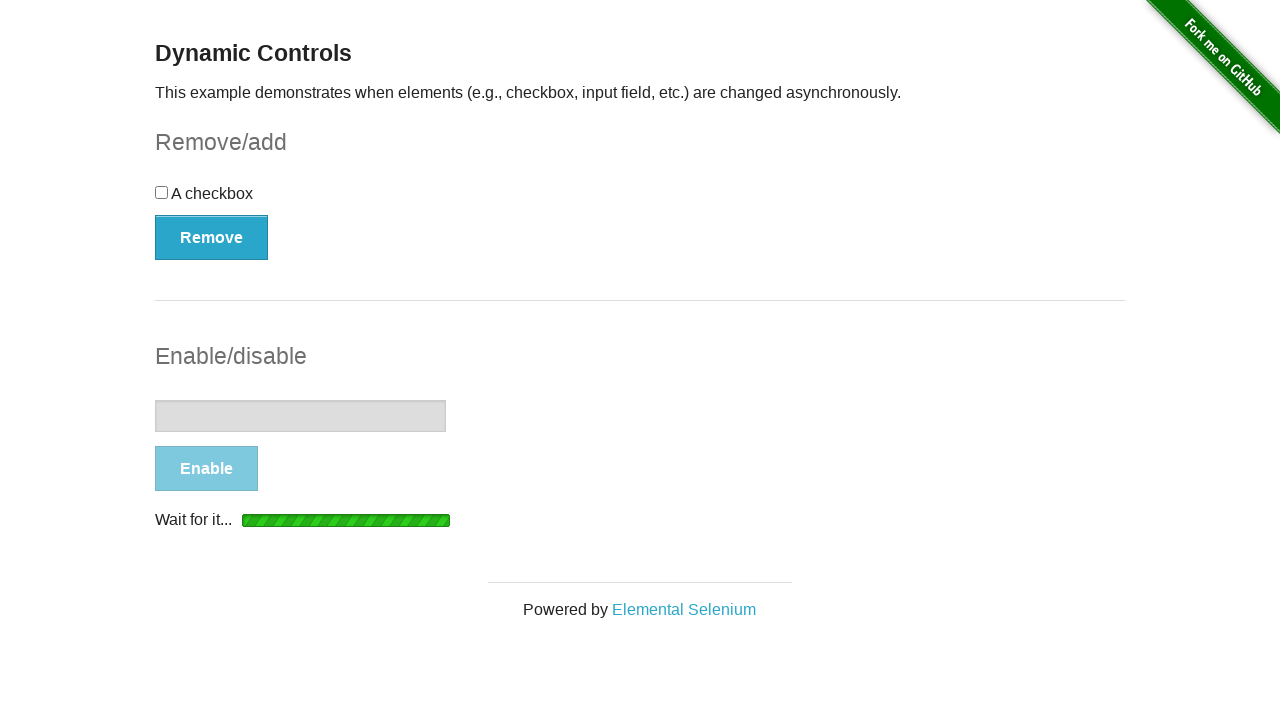

Text input field is now visible
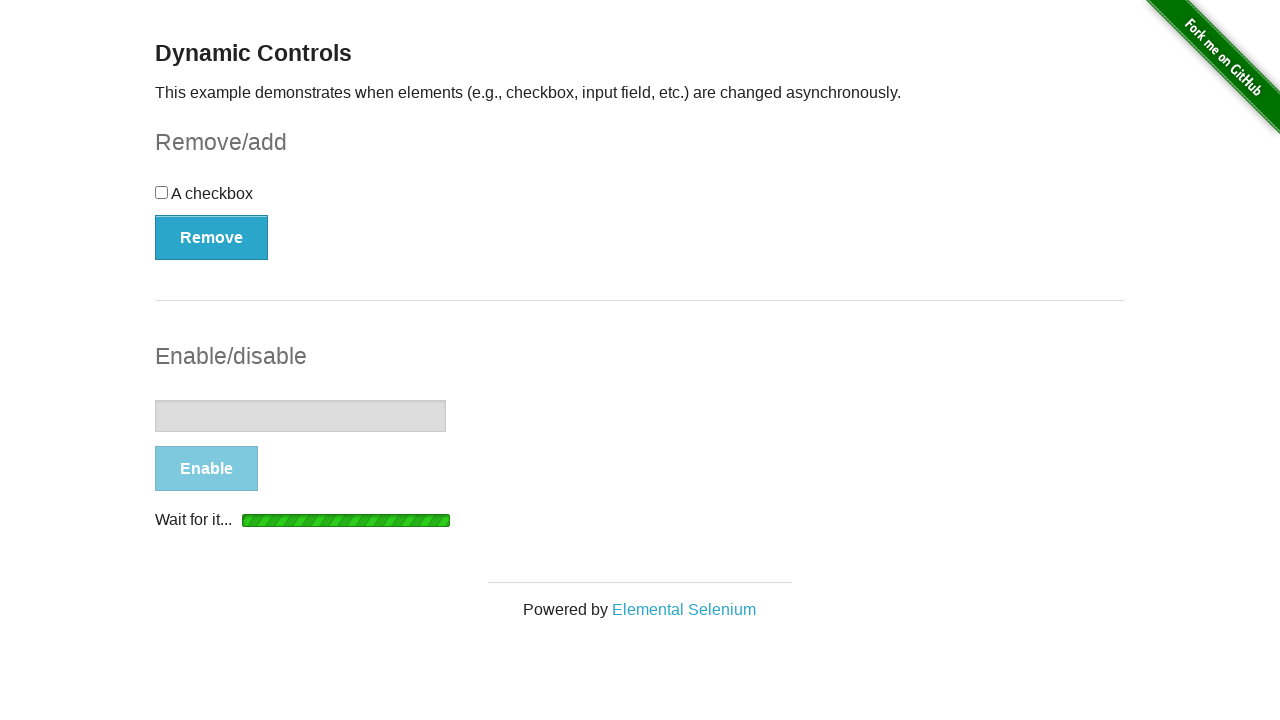

Text input field is now enabled and ready for input
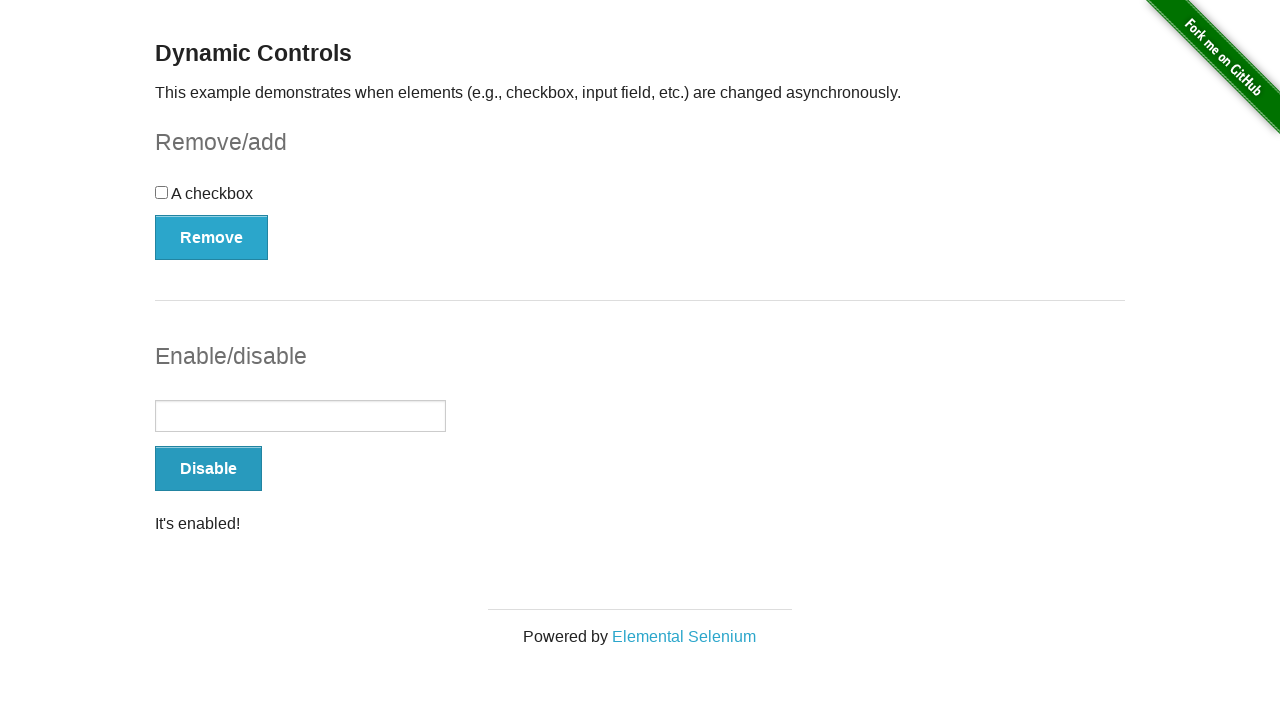

Typed '12345' into the text input field on //input[@type='text']
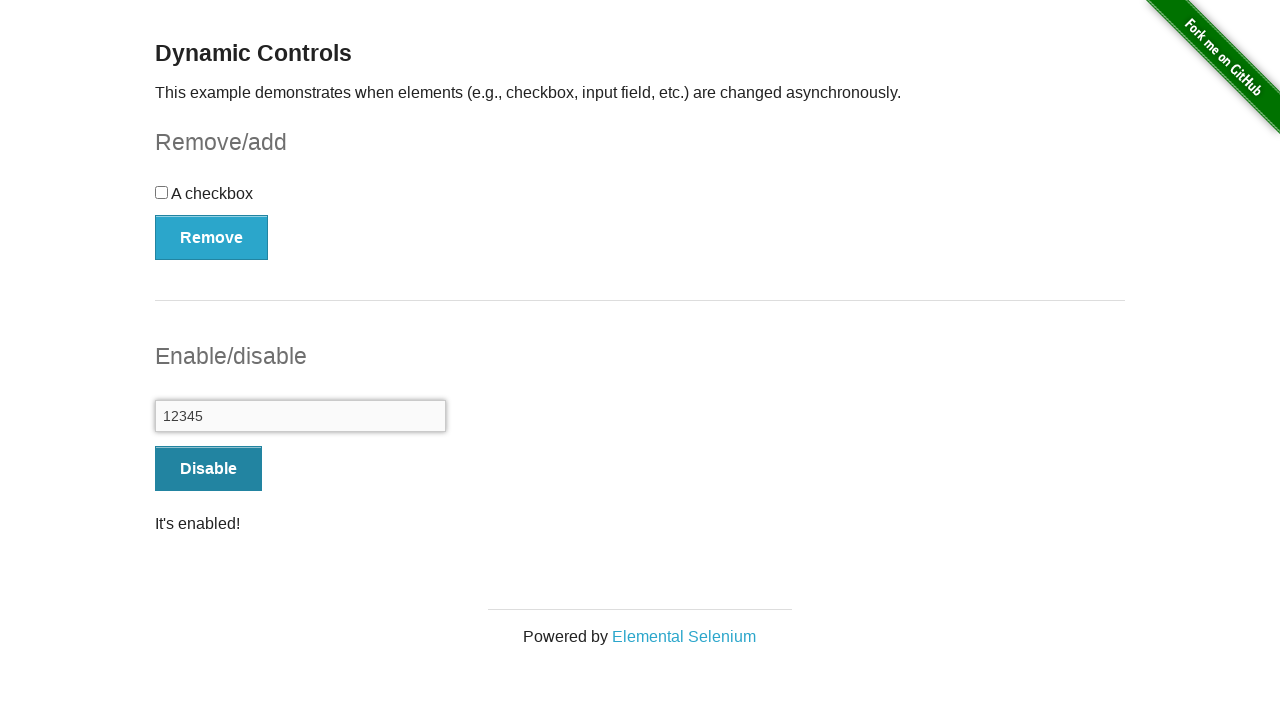

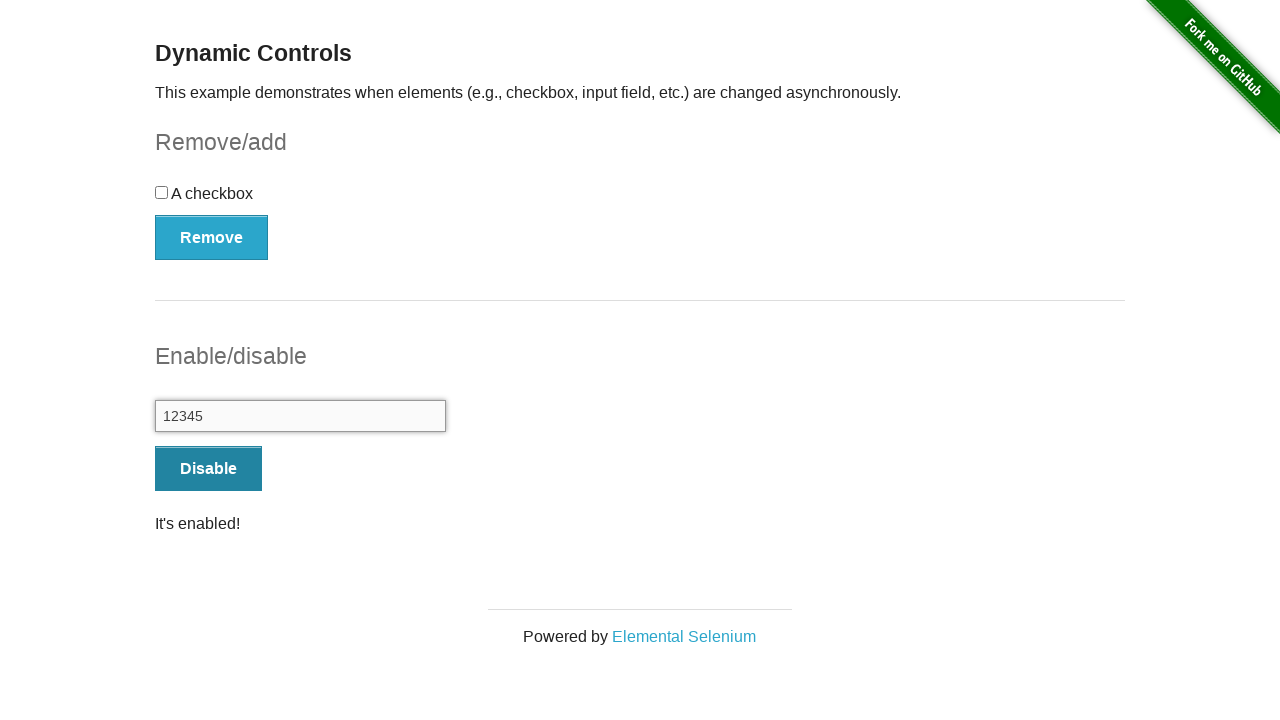